Navigates to a training website's posts page and maximizes the browser window to verify the page loads correctly.

Starting URL: http://training.skillo-bg.com:4300/posts/all

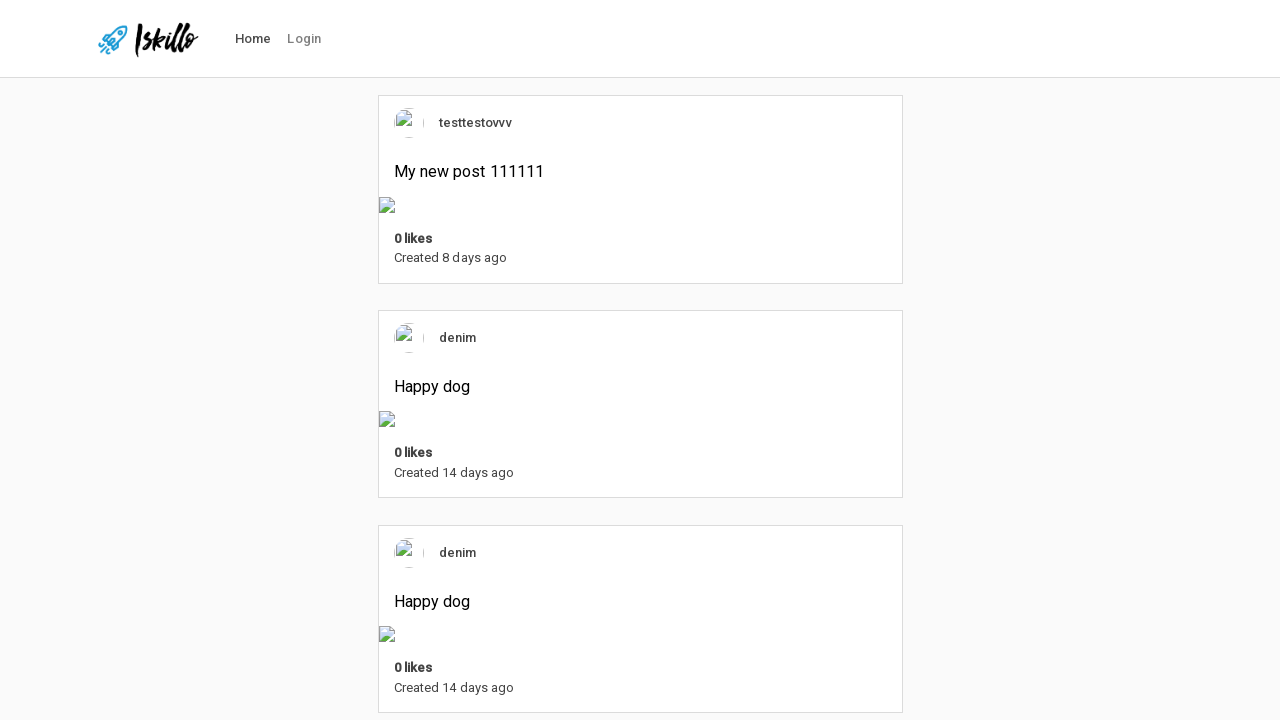

Navigated to training website's posts page
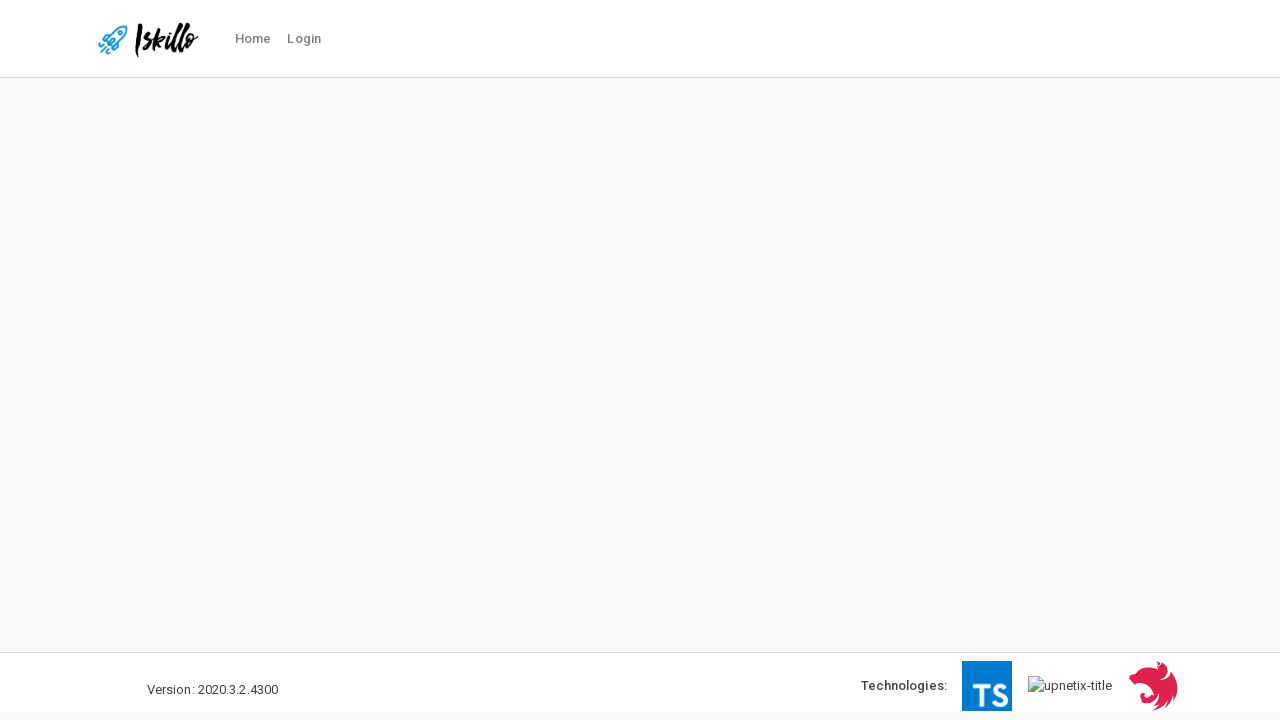

Maximized browser window to 1920x1080
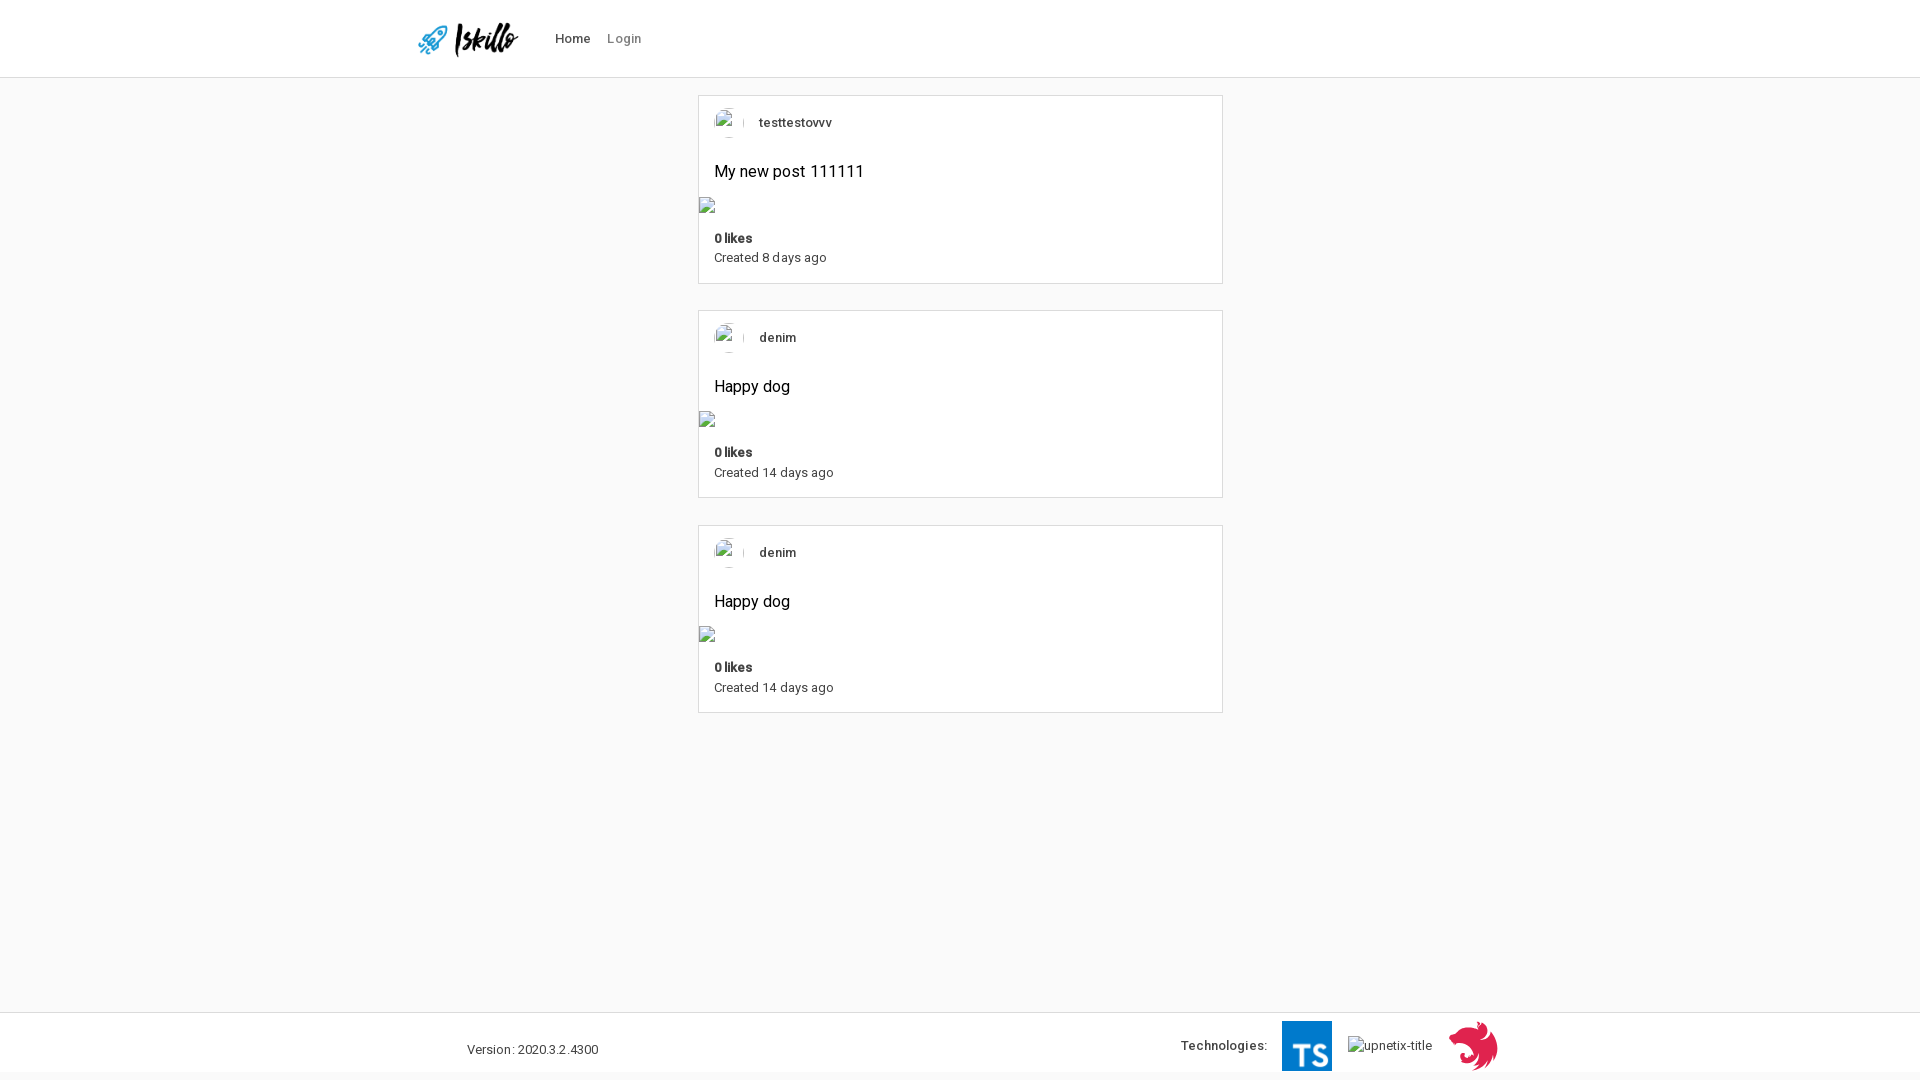

Verified page content loaded successfully
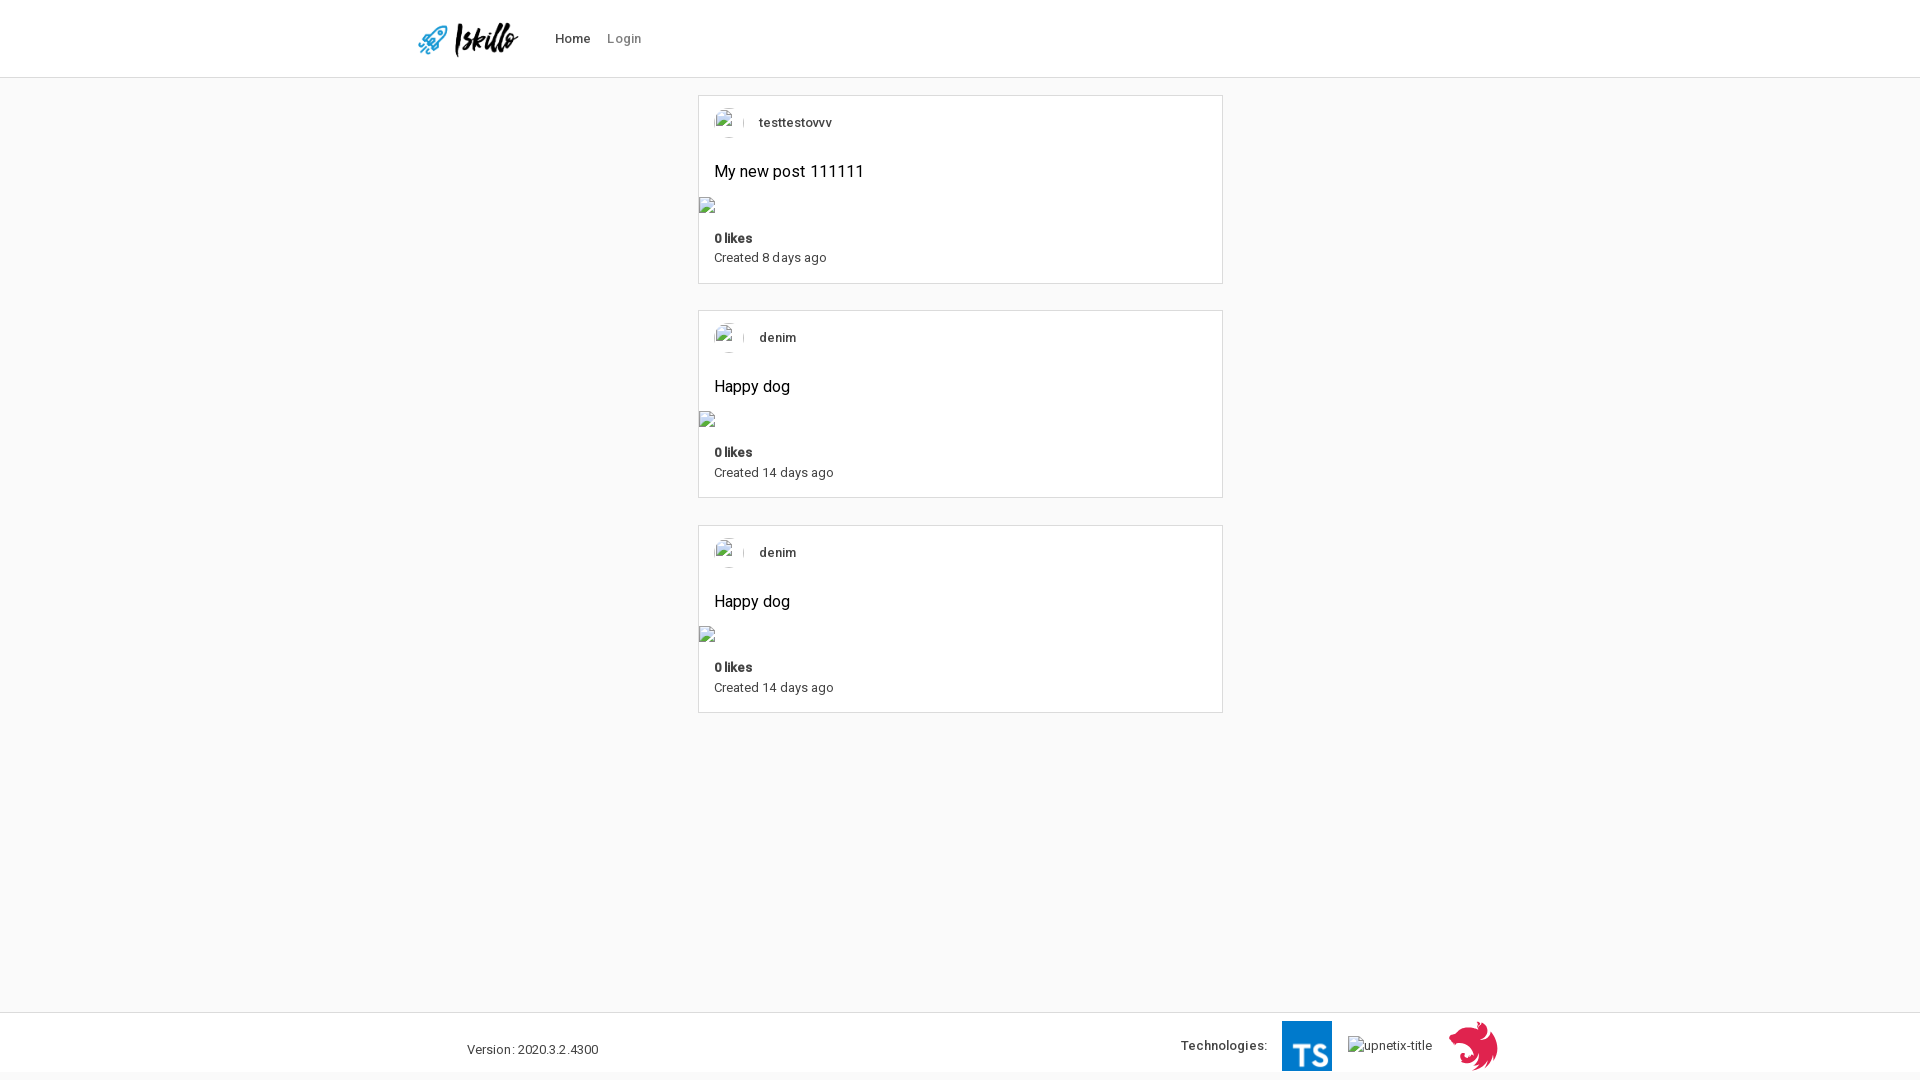

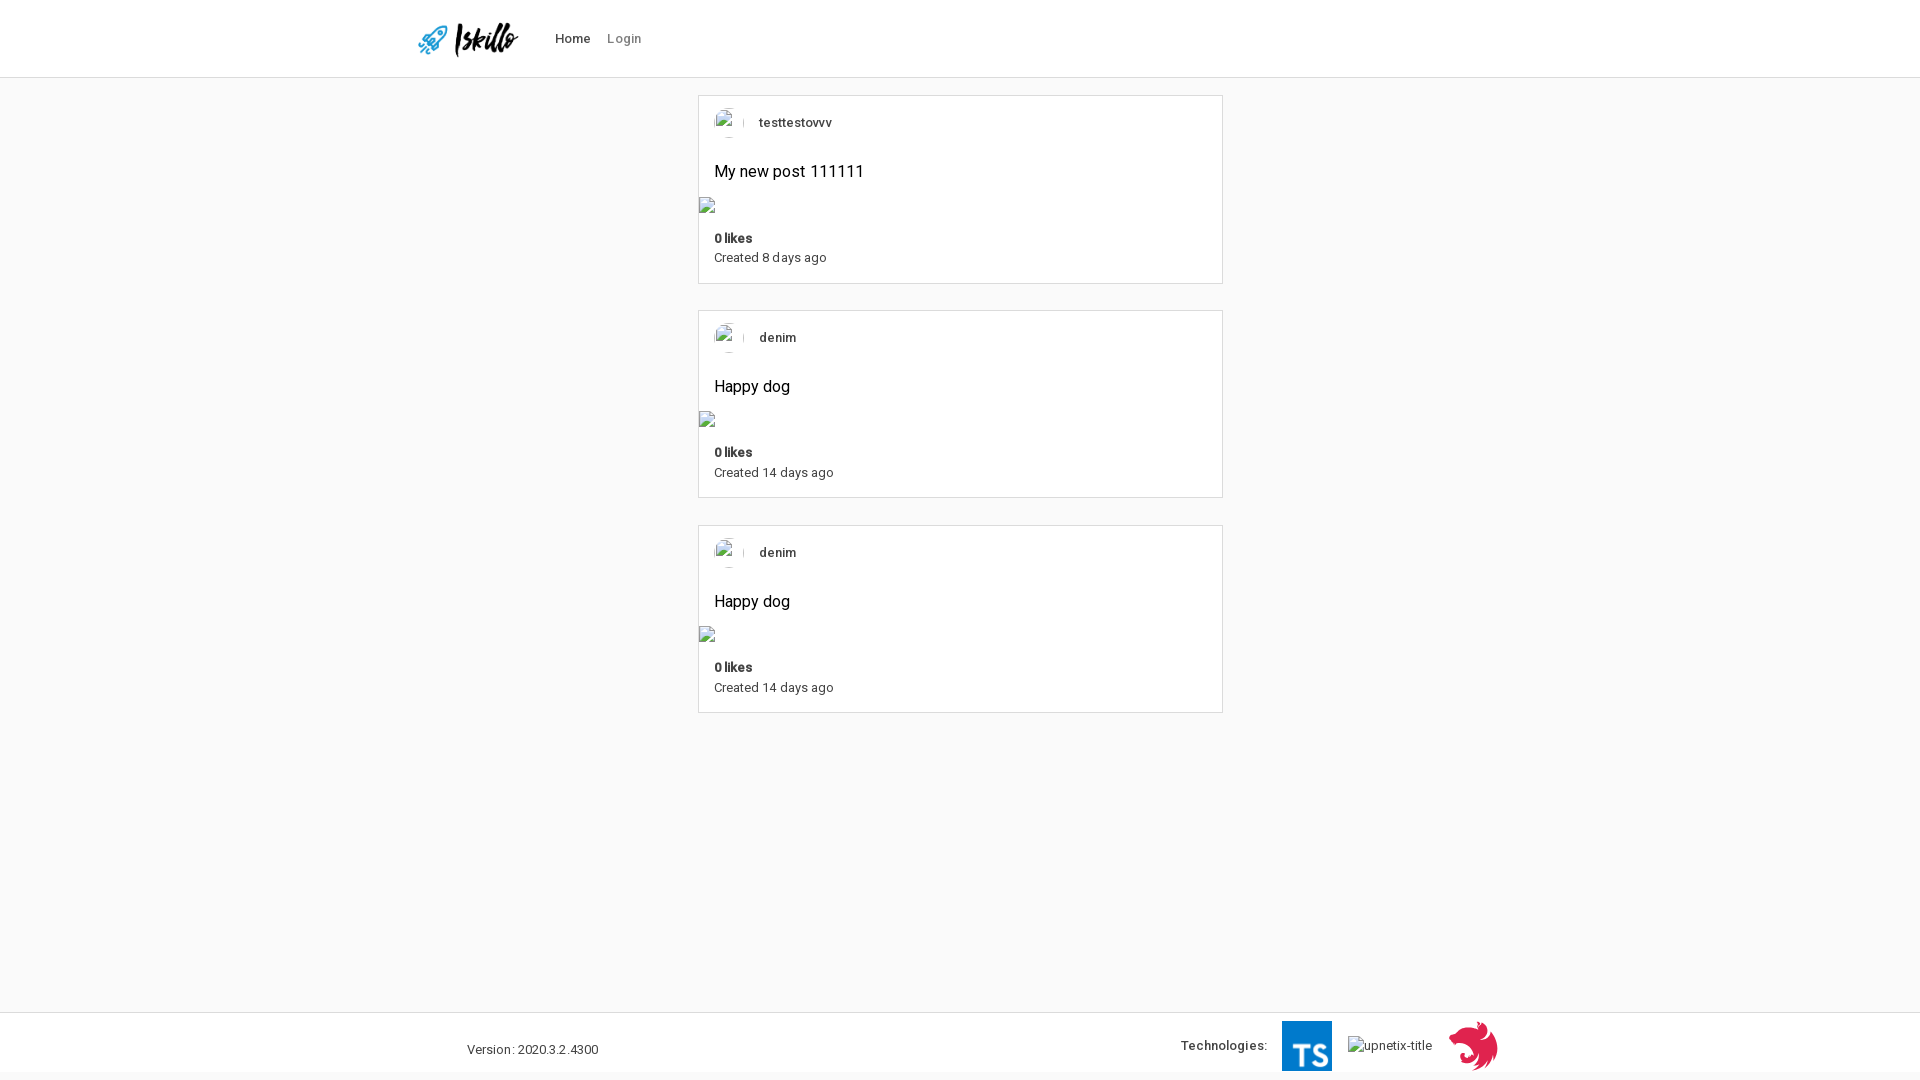